Tests navigation by clicking a link with dynamically calculated text (based on mathematical expression), then fills out a multi-field form with personal information and submits it.

Starting URL: http://suninjuly.github.io/find_link_text

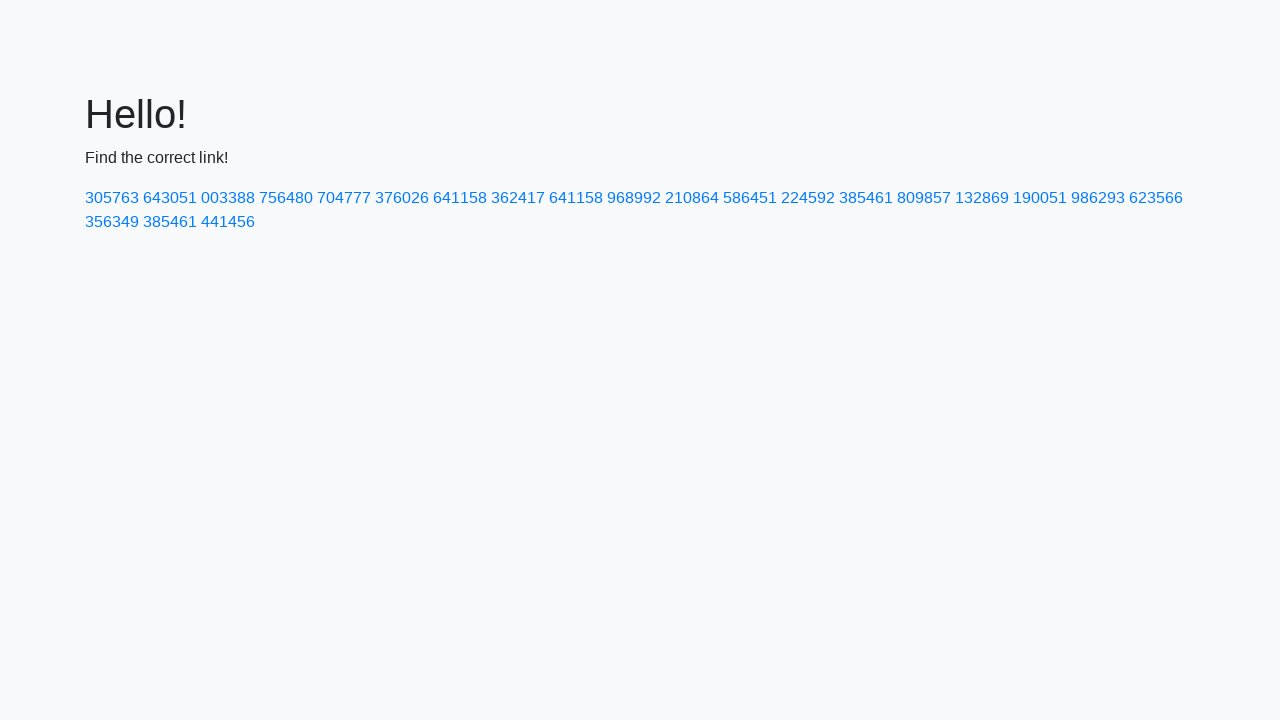

Clicked link with dynamically calculated text: 224592 at (808, 198) on text=224592
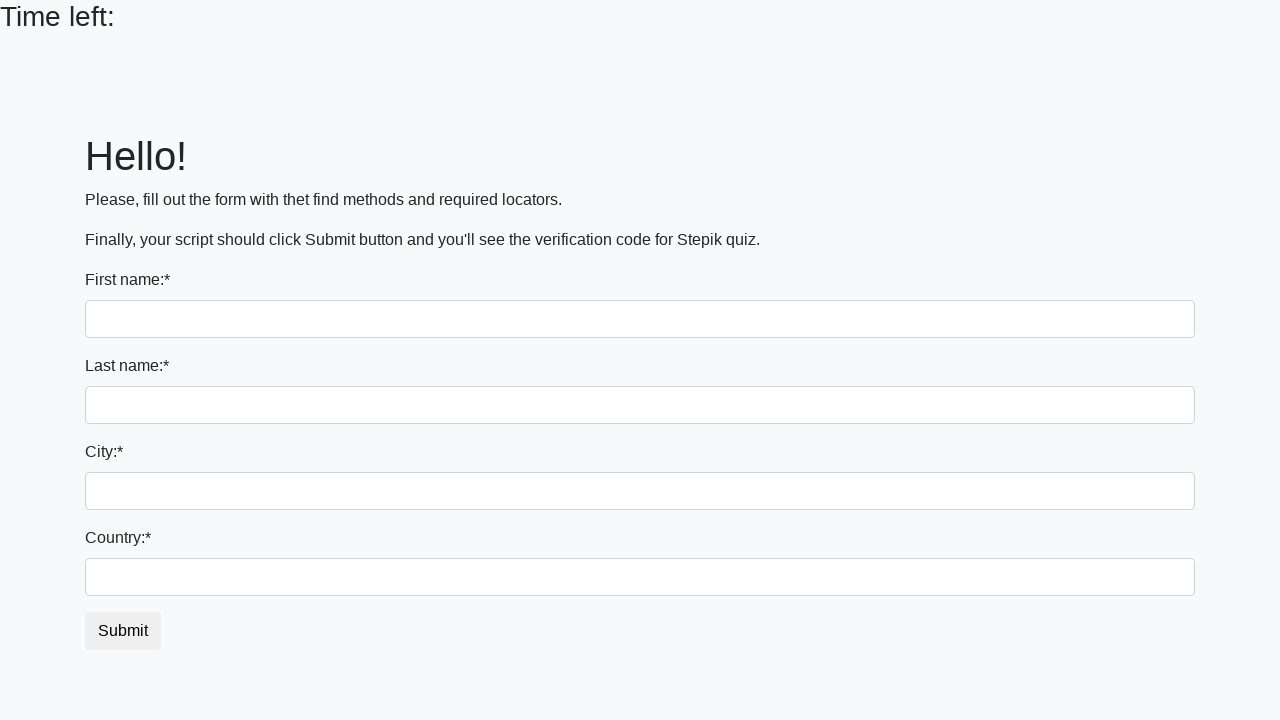

Filled first input field with 'Ivan' on input >> nth=0
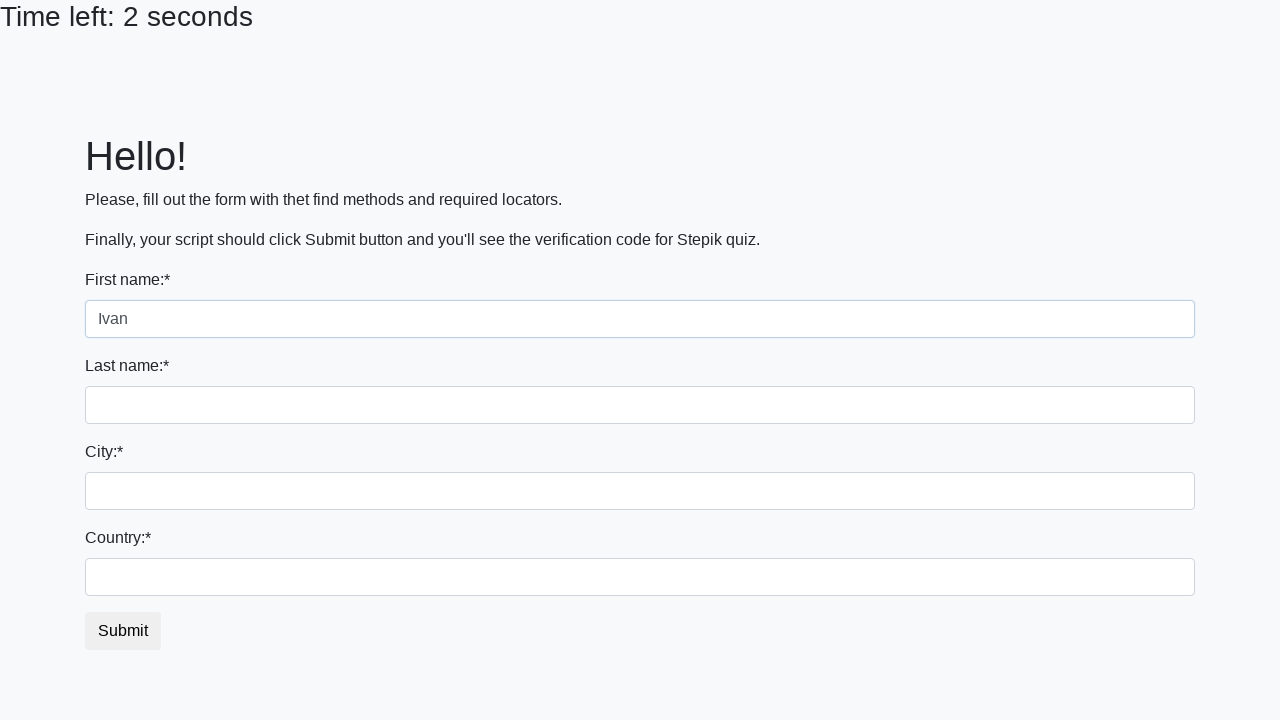

Filled last_name field with 'Petrov' on input[name='last_name']
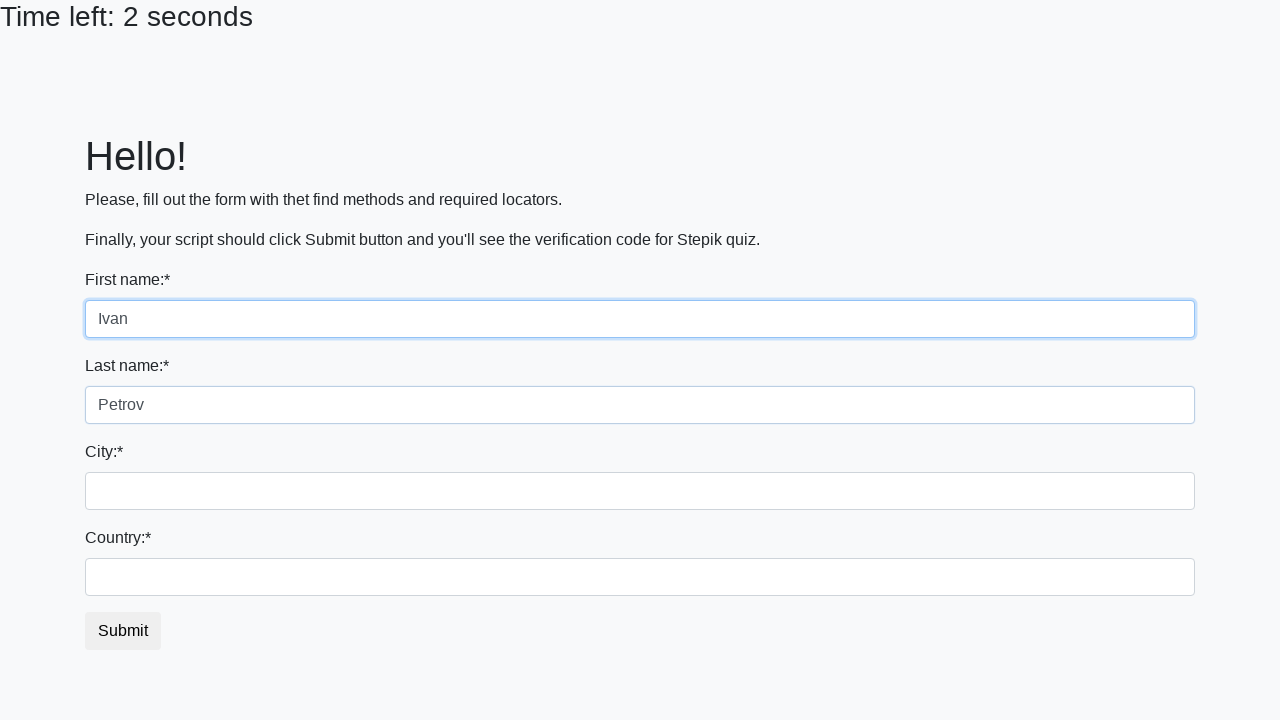

Filled firstname field with 'Smolensk' on input[name='firstname']
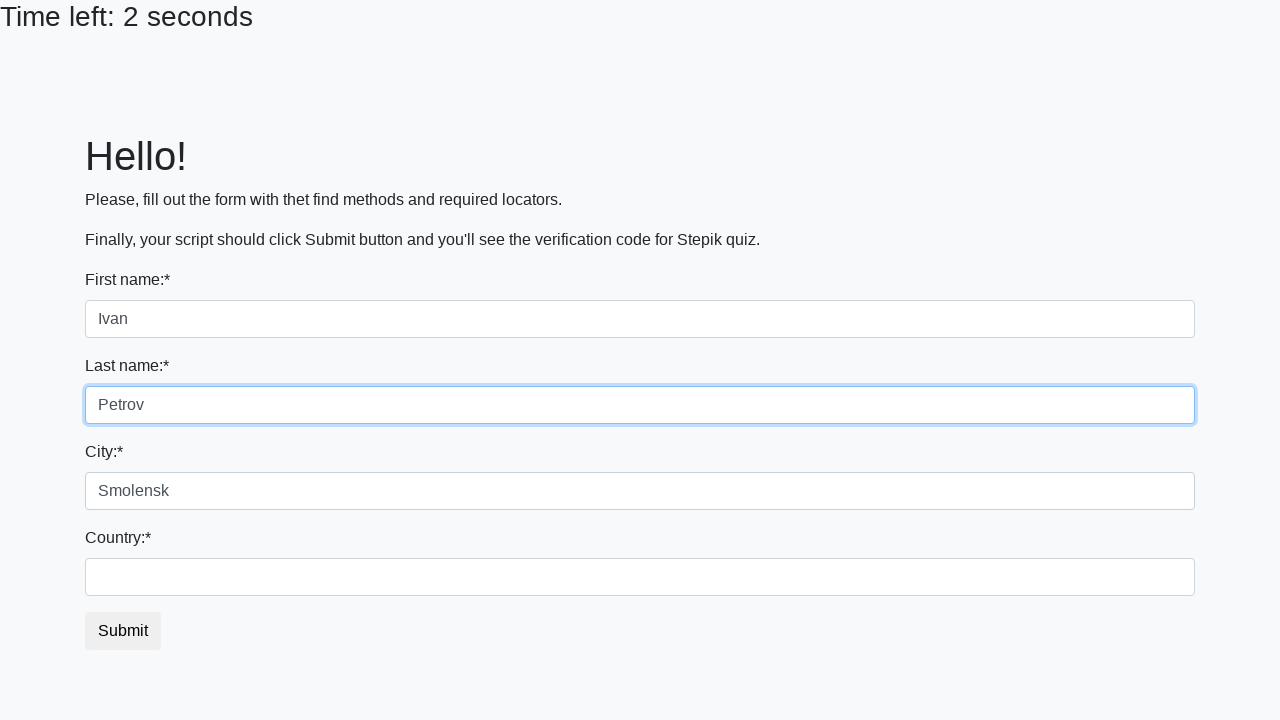

Filled country field with 'Russia' on #country
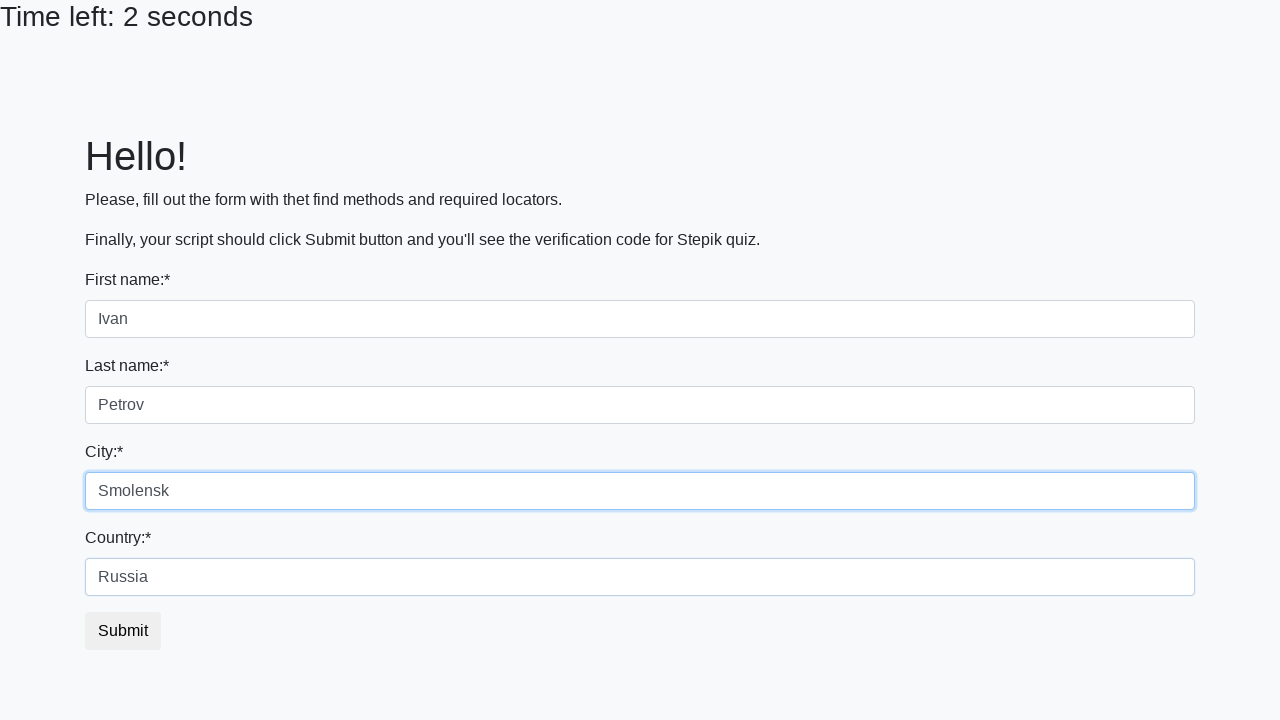

Clicked submit button to submit the form at (123, 631) on button.btn
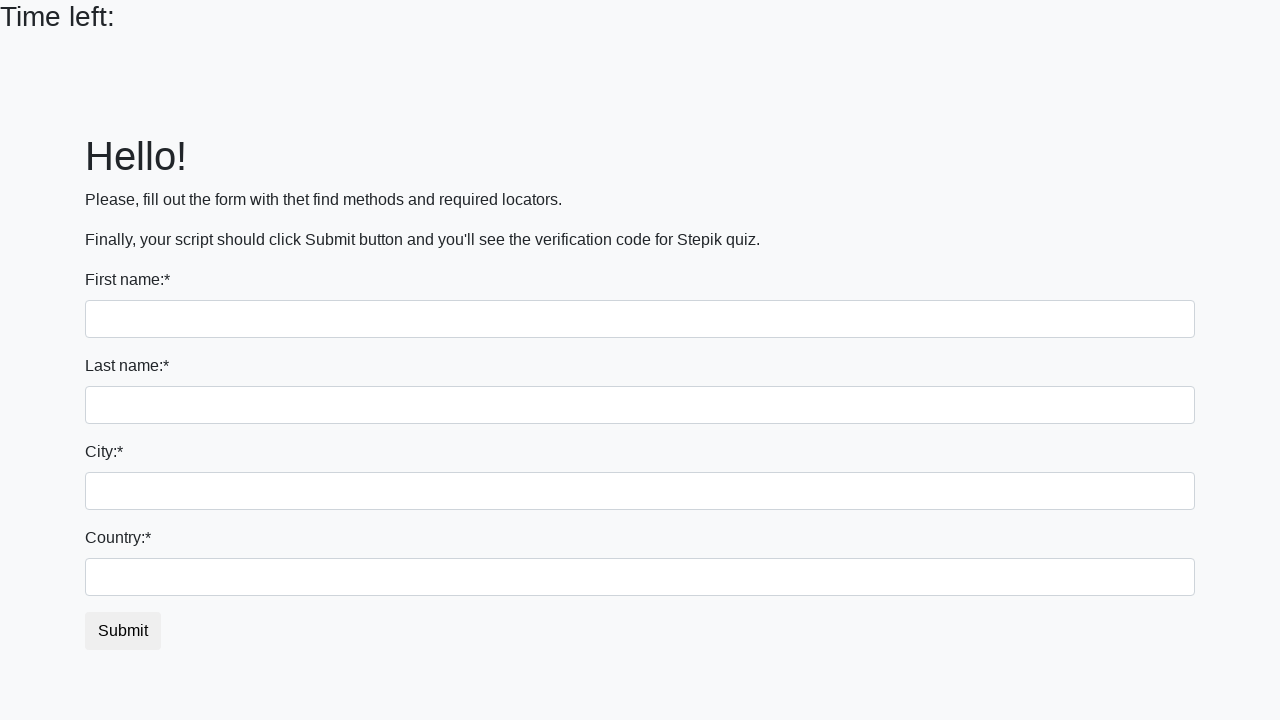

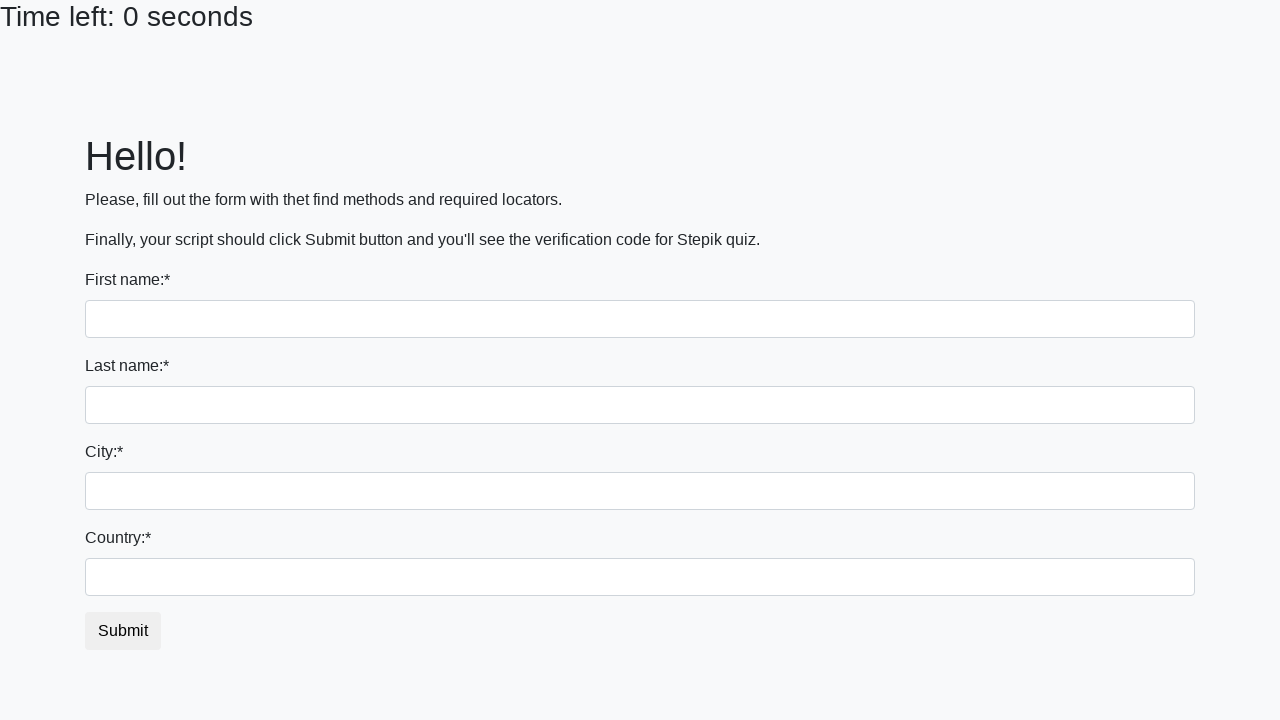